Tests a form submission by filling in name, email, current address, and permanent address fields, then clicking the submit button

Starting URL: https://demoqa.com/text-box

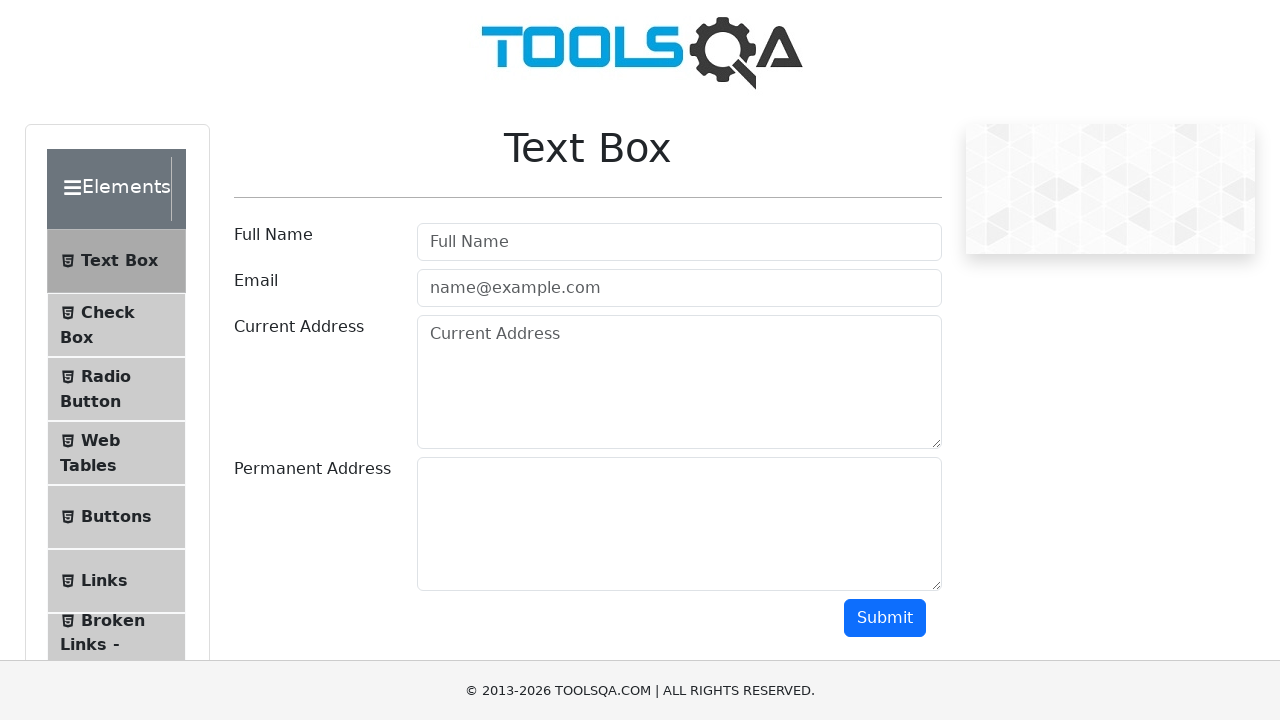

Filled name field with 'John Smith' on #userName
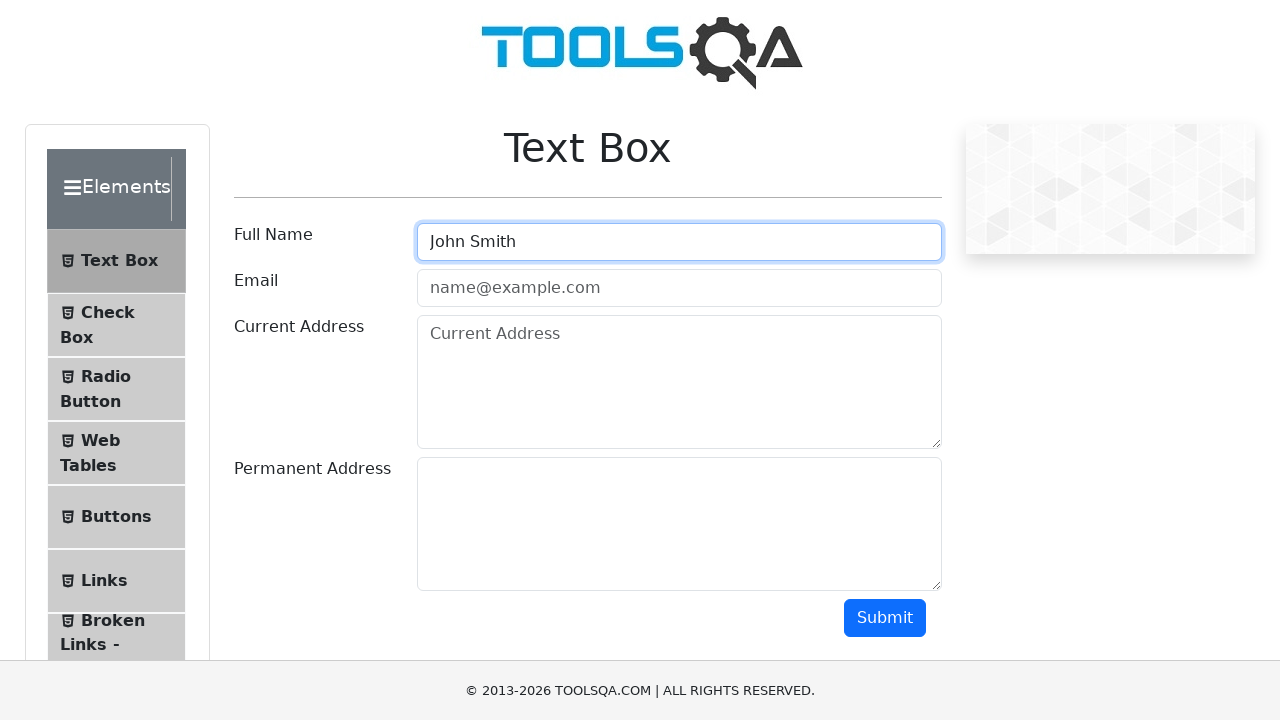

Filled email field with 'john.smith@example.com' on #userEmail
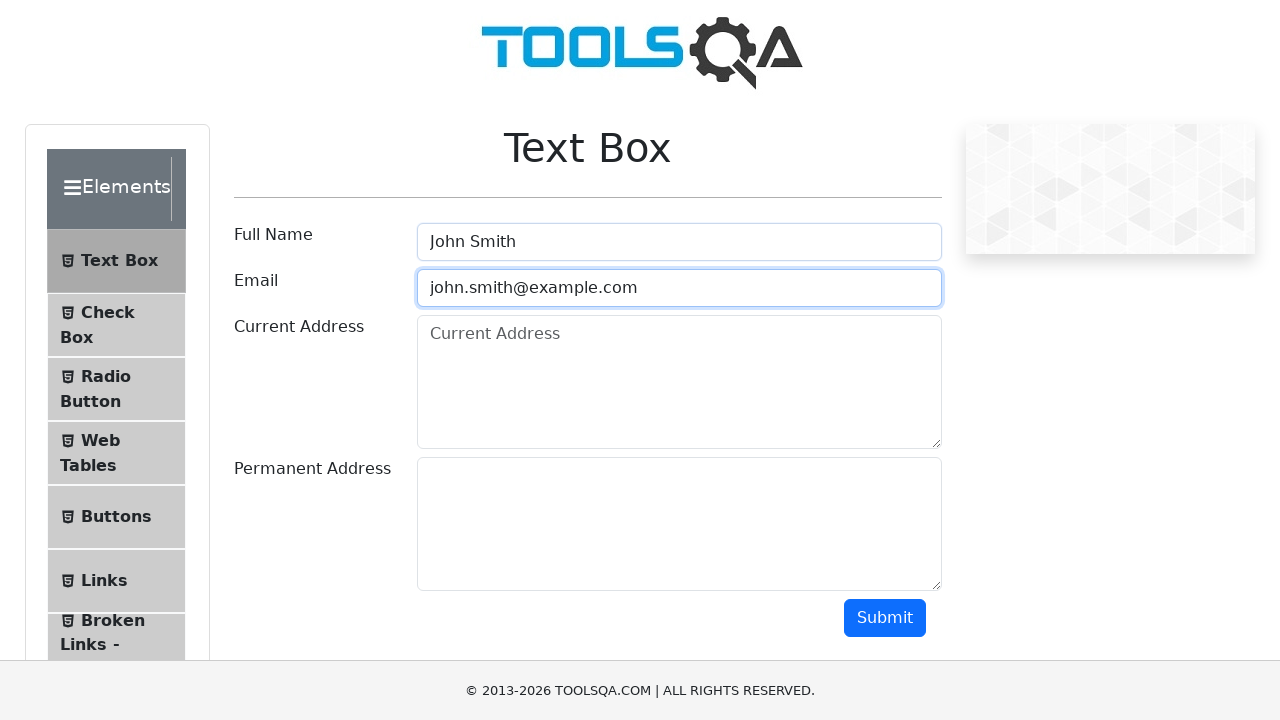

Filled current address field with '123 Main Street, New York' on #currentAddress
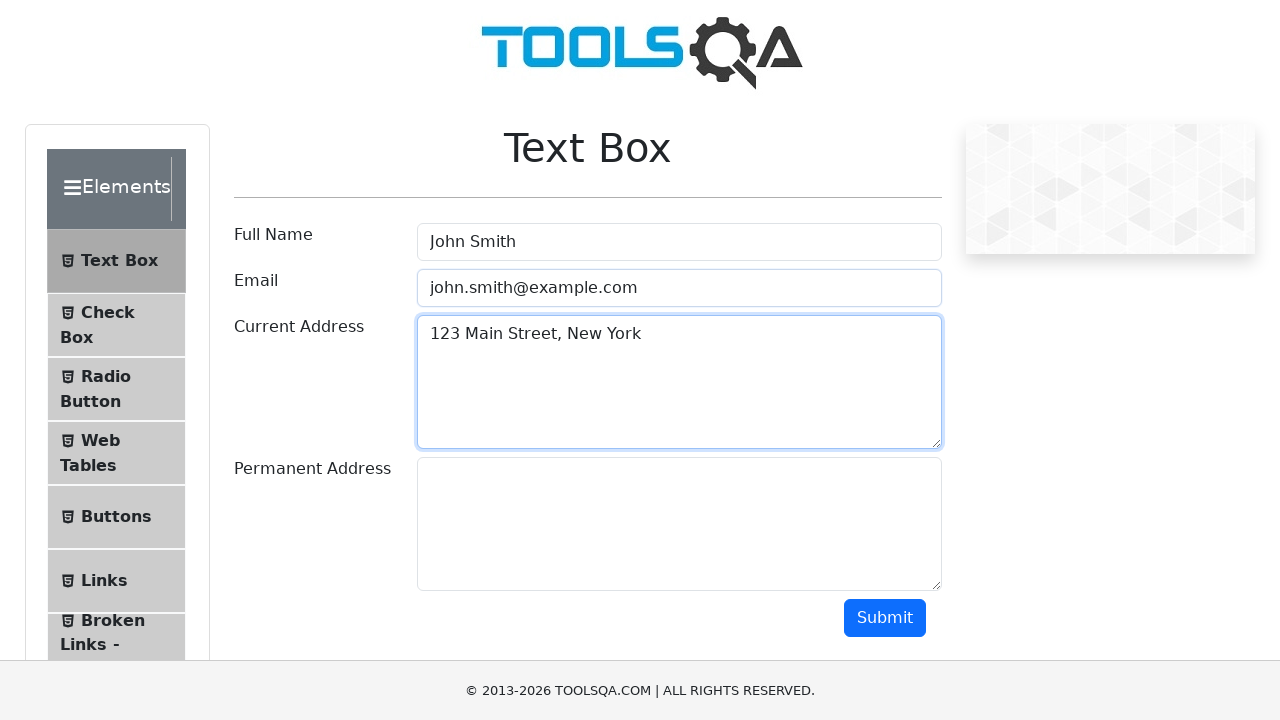

Filled permanent address field with '456 Oak Avenue, Boston' on #permanentAddress
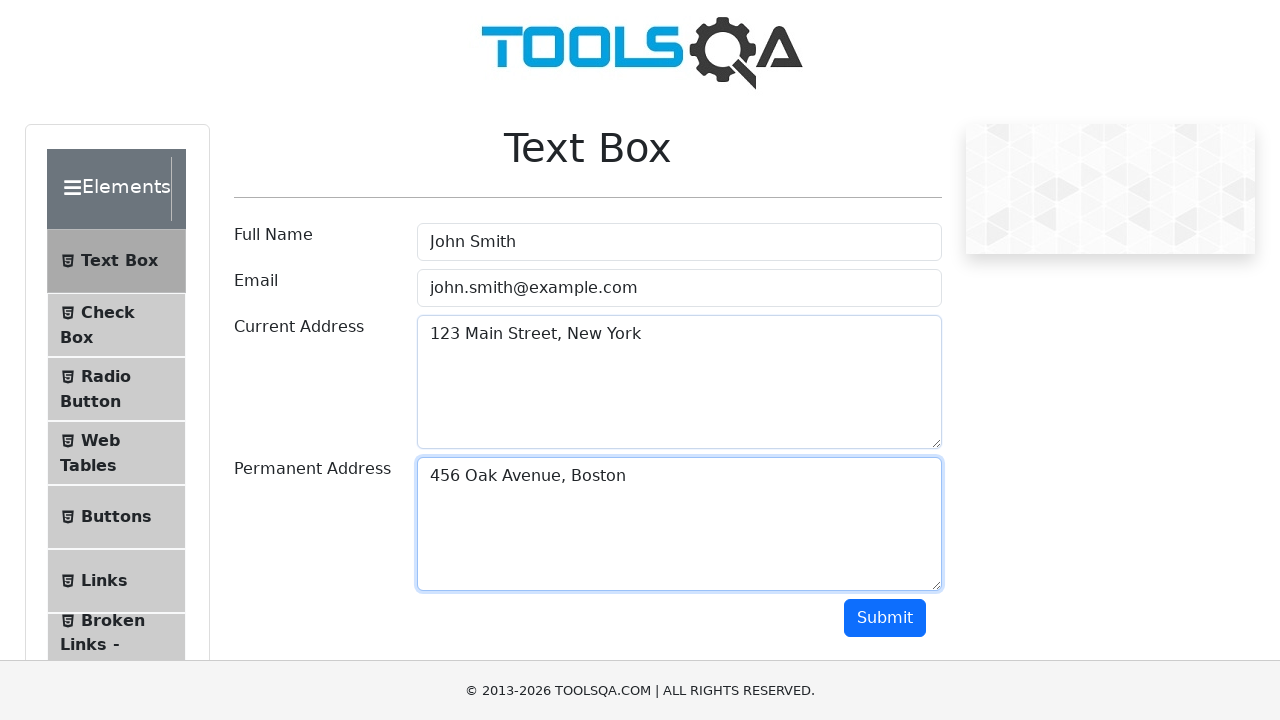

Scrolled to submit button
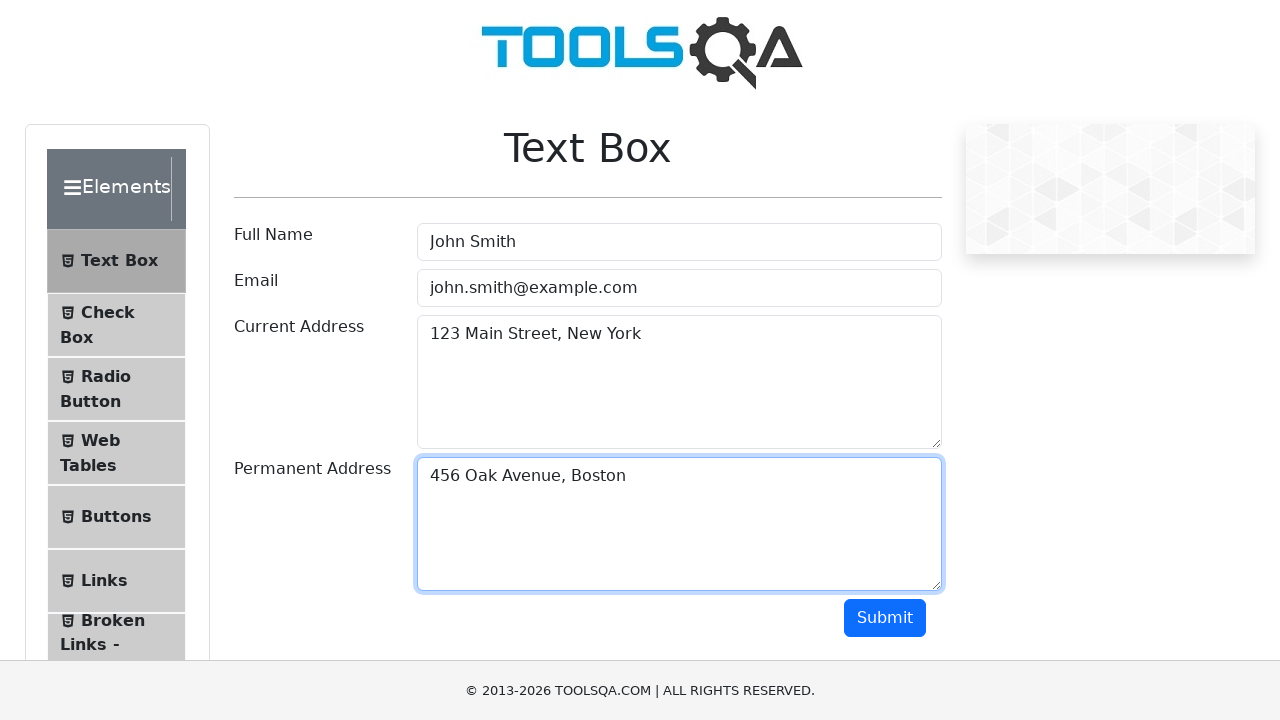

Clicked submit button at (885, 618) on #submit
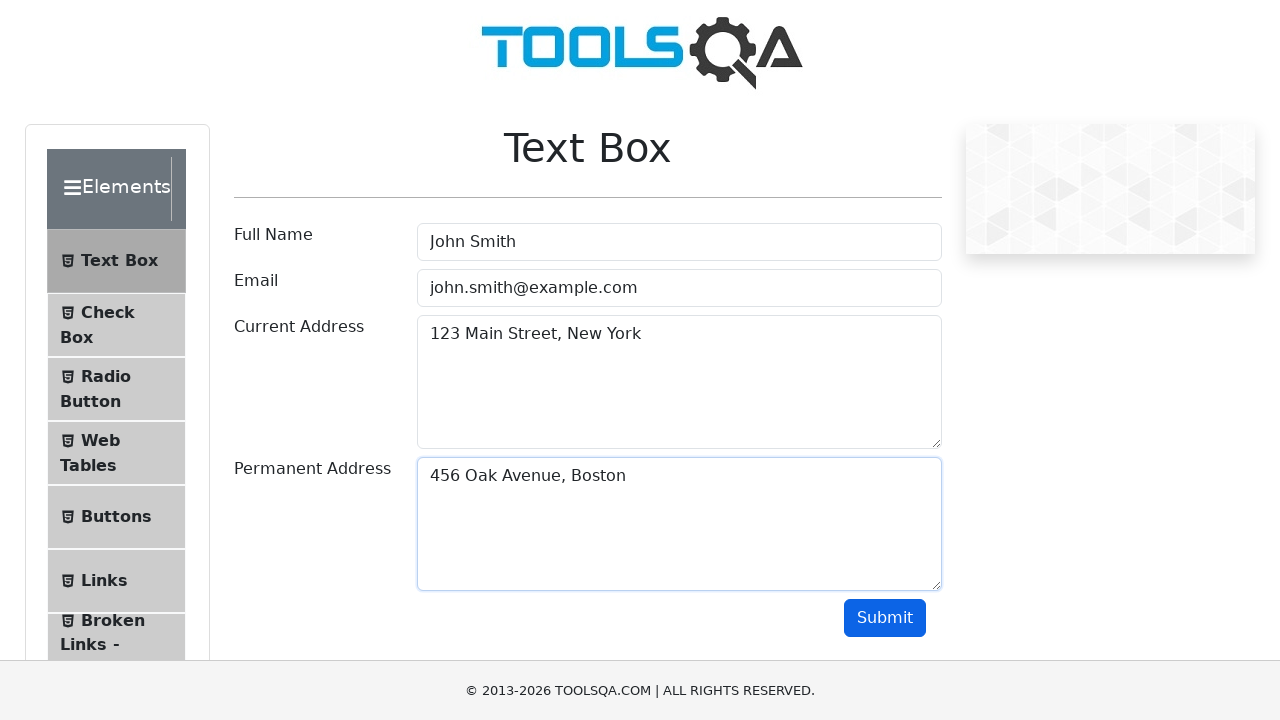

Form submission completed
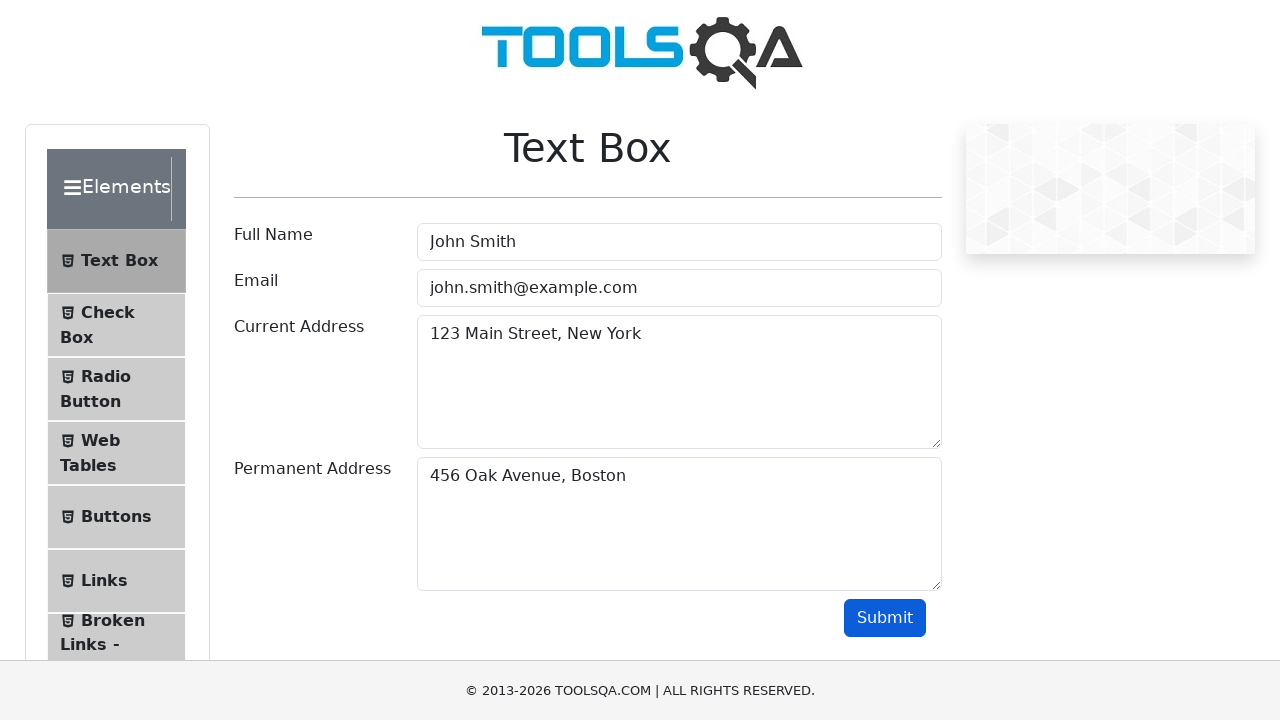

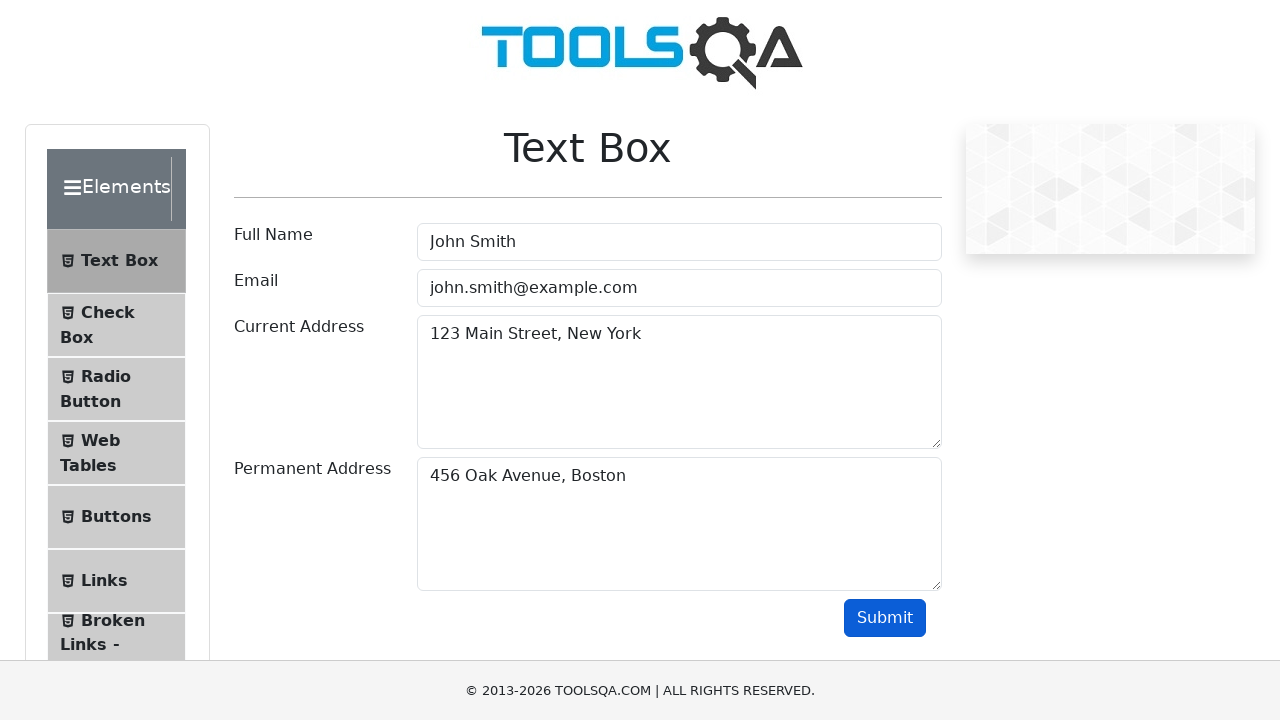